Tests adding todo items to the list by filling the input field and pressing Enter, verifying items appear in the list

Starting URL: https://demo.playwright.dev/todomvc

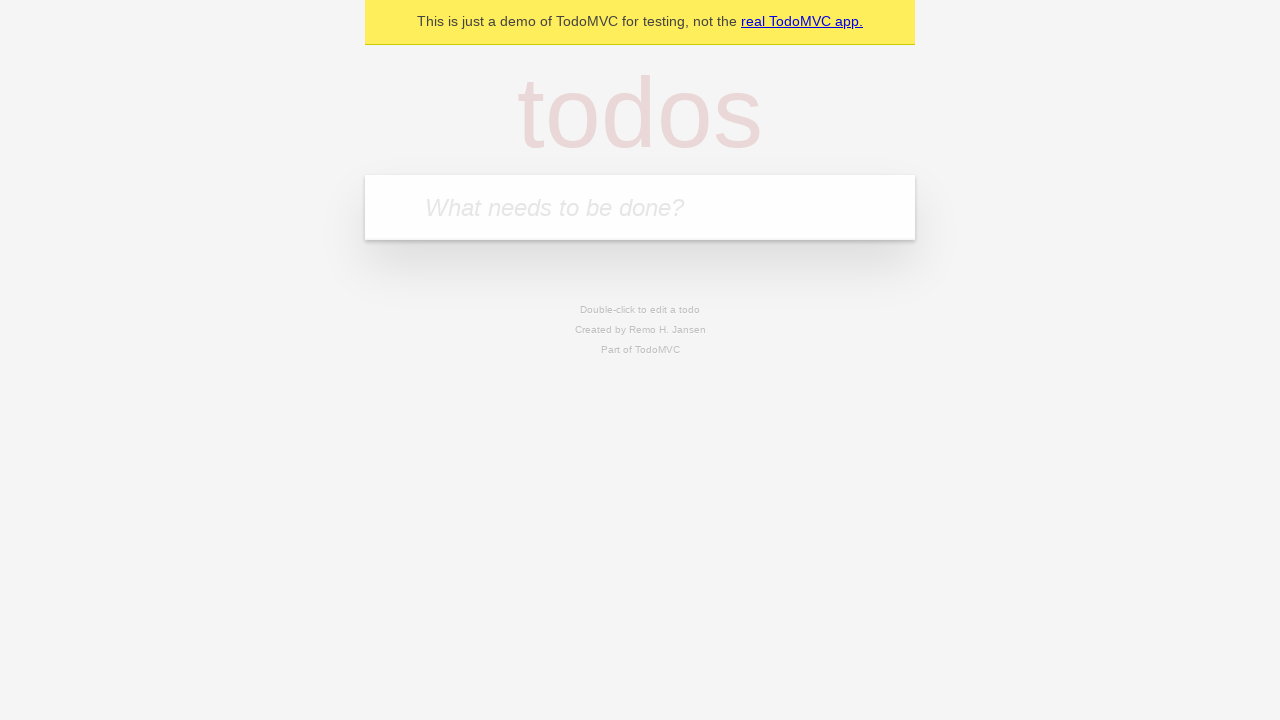

Filled todo input field with 'buy some cheese' on internal:attr=[placeholder="What needs to be done?"i]
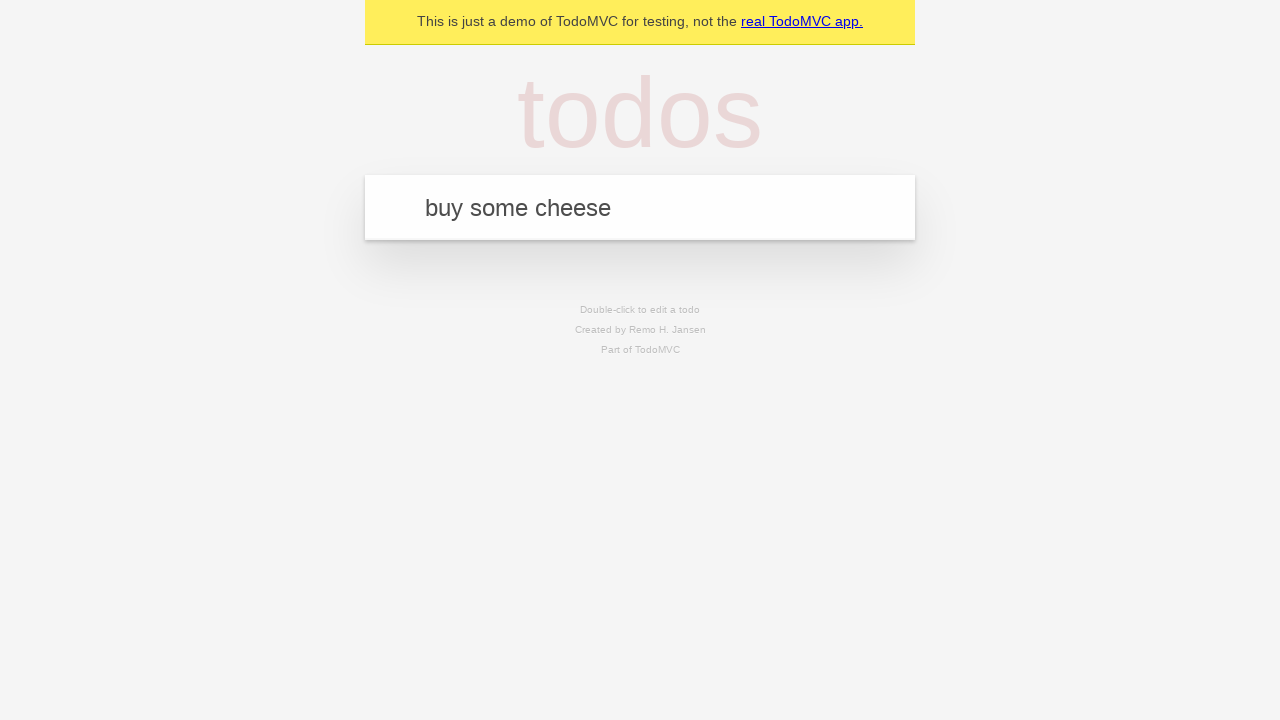

Pressed Enter to add first todo item on internal:attr=[placeholder="What needs to be done?"i]
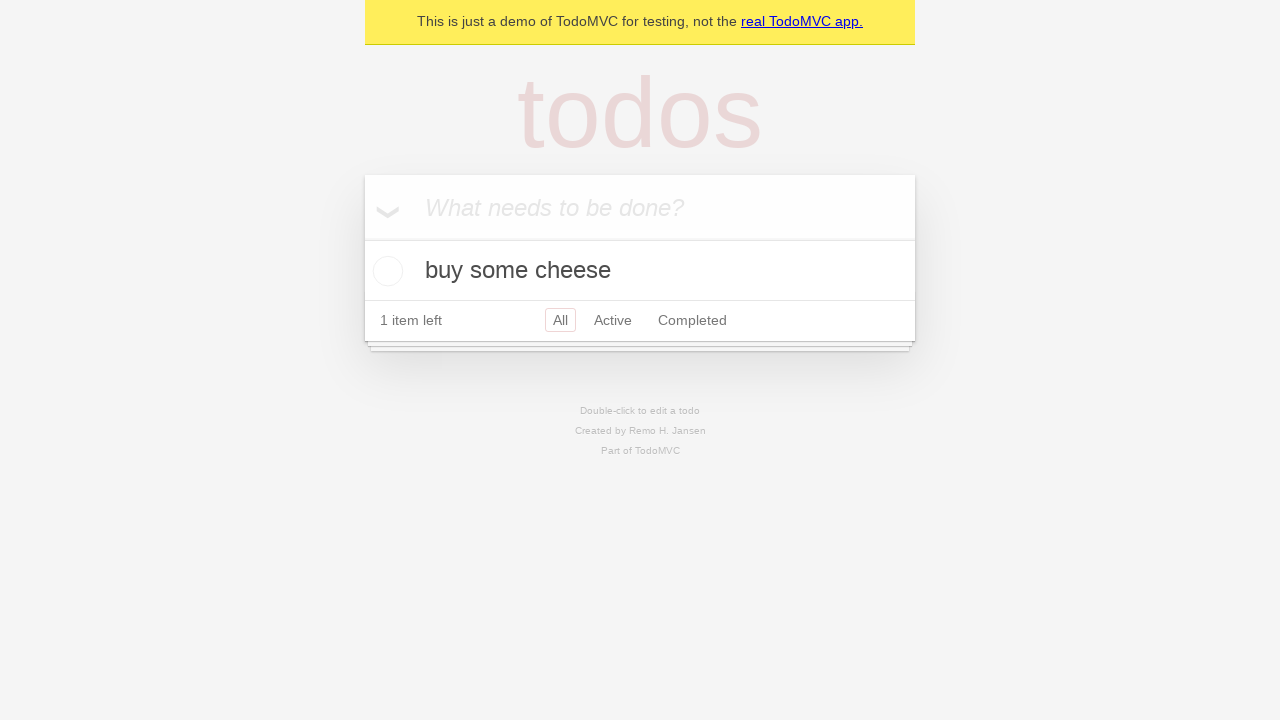

First todo item appeared in the list
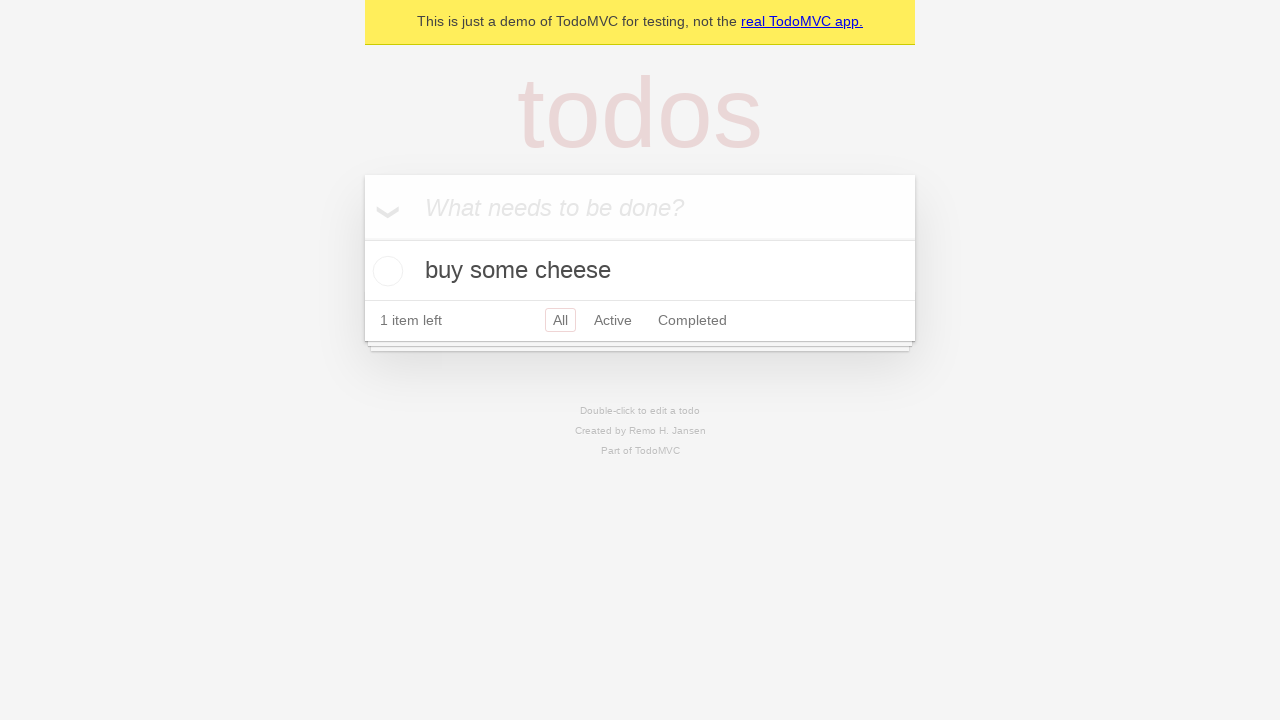

Filled todo input field with 'feed the cat' on internal:attr=[placeholder="What needs to be done?"i]
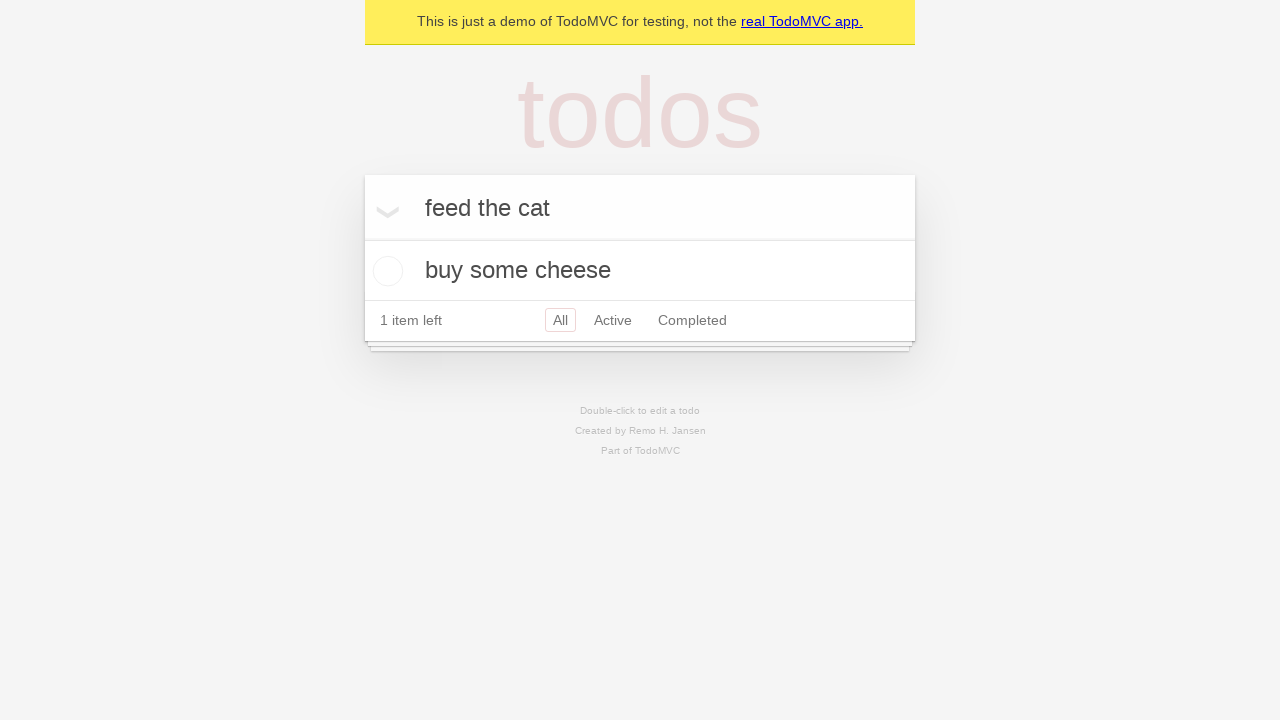

Pressed Enter to add second todo item on internal:attr=[placeholder="What needs to be done?"i]
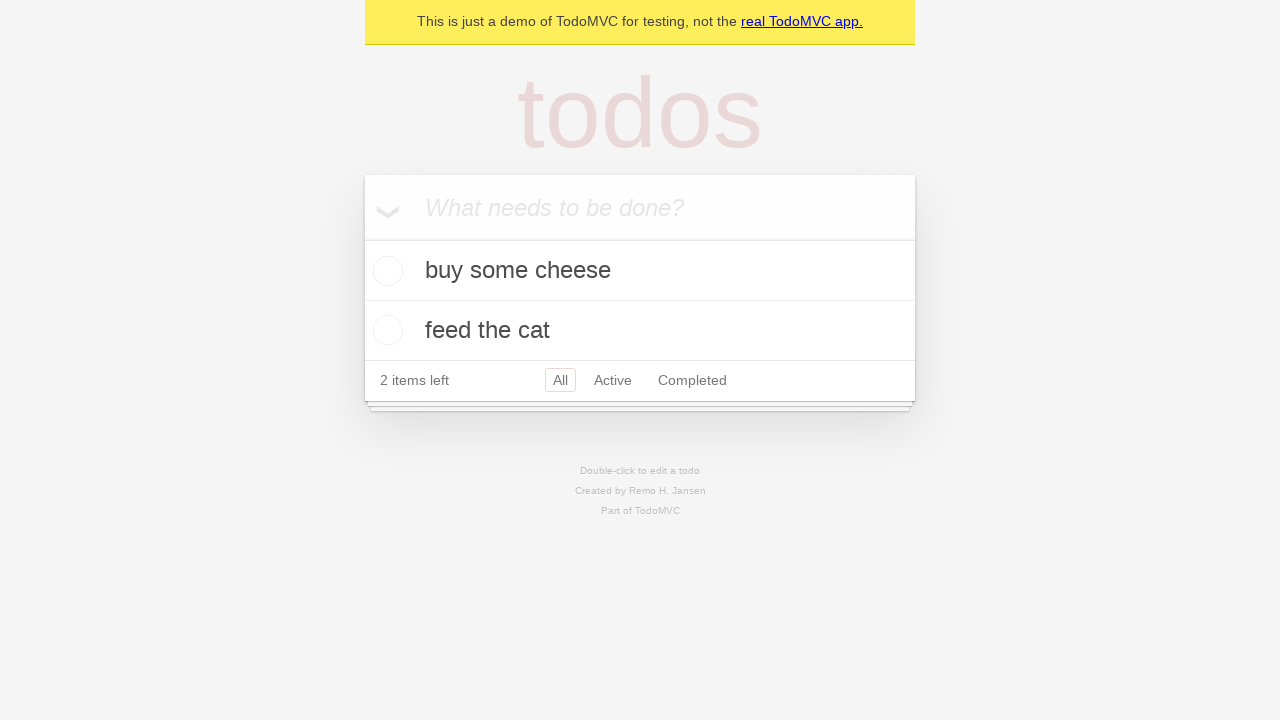

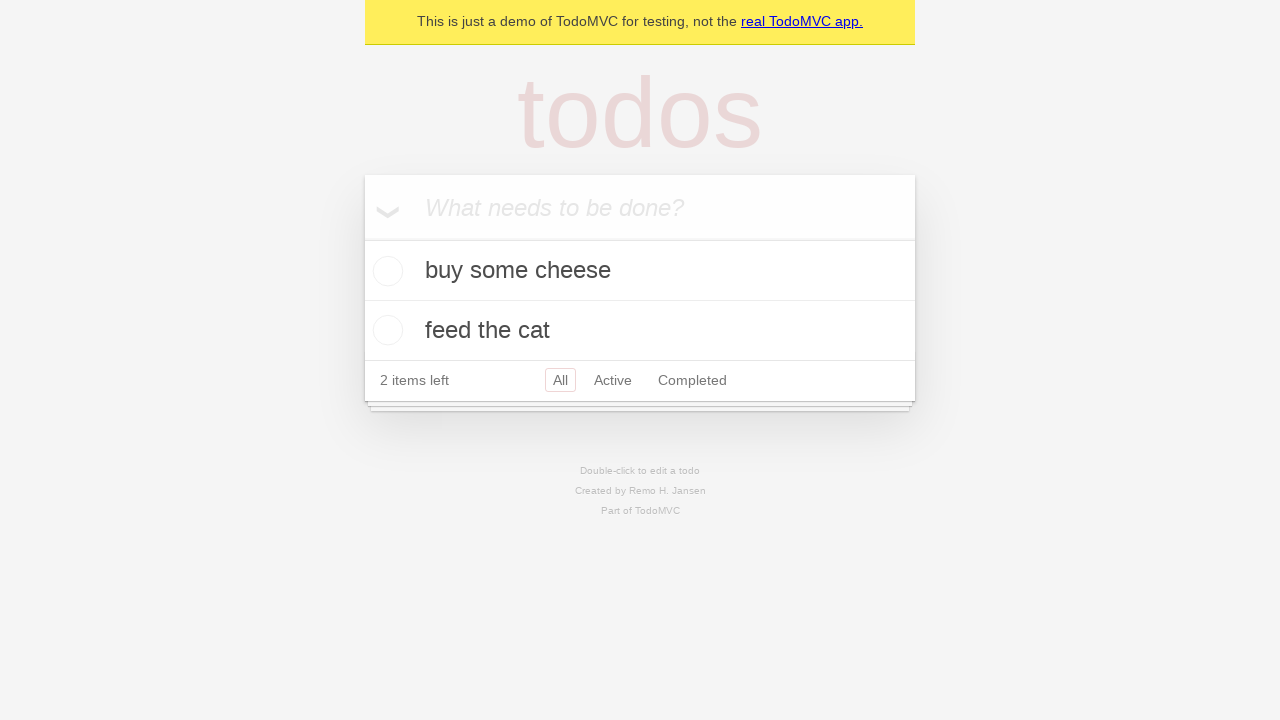